Tests a math challenge form by reading two numbers displayed on the page, calculating their sum, selecting the result from a dropdown menu, and submitting the form.

Starting URL: http://suninjuly.github.io/selects1.html

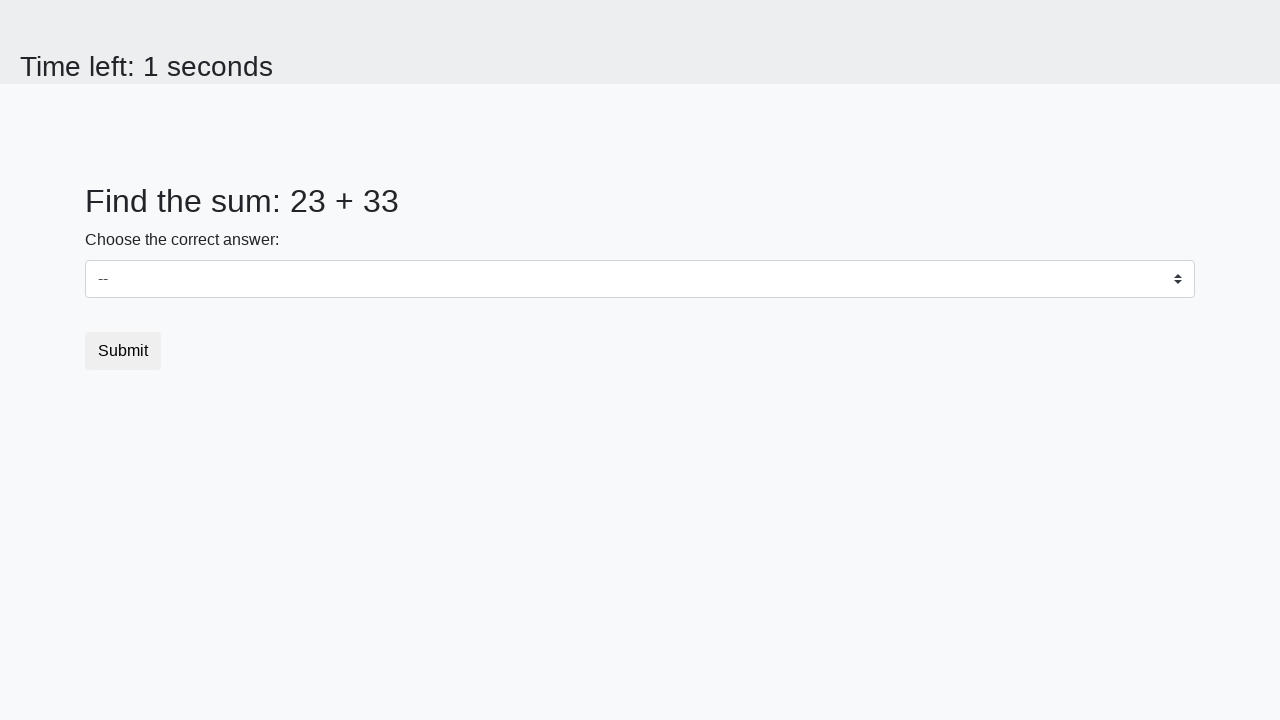

Retrieved first number from #num1 element
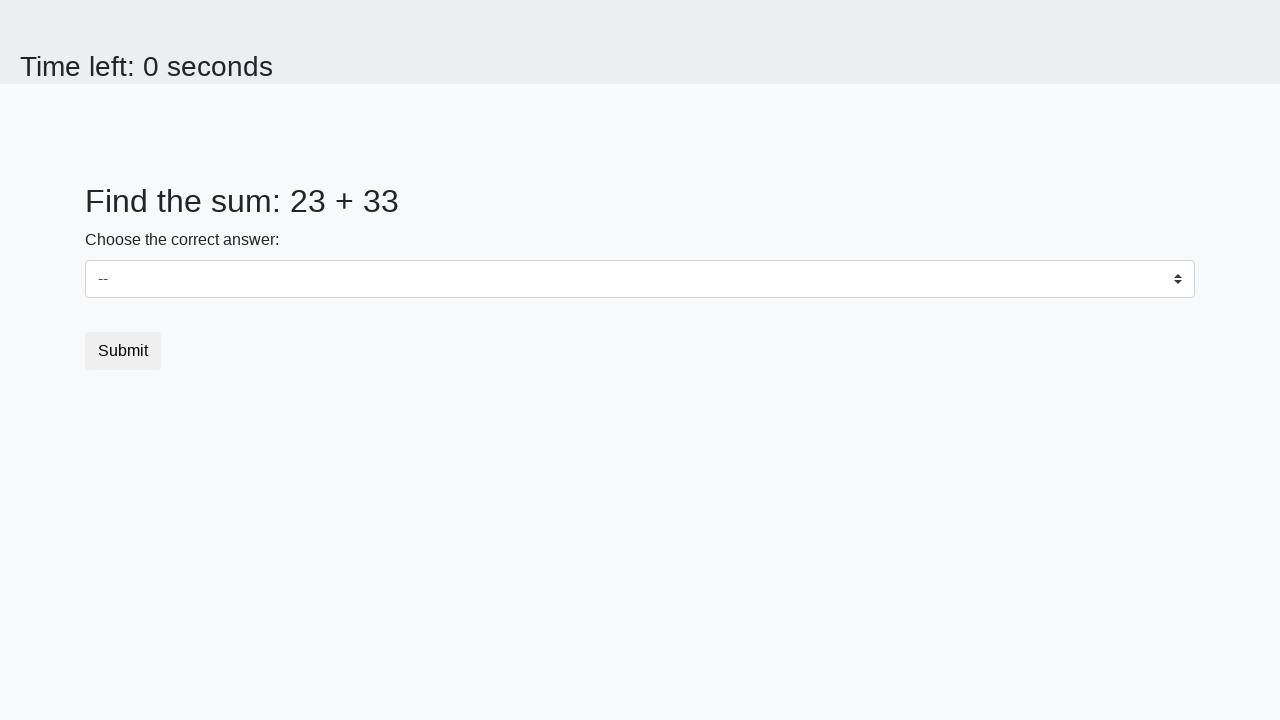

Retrieved second number from #num2 element
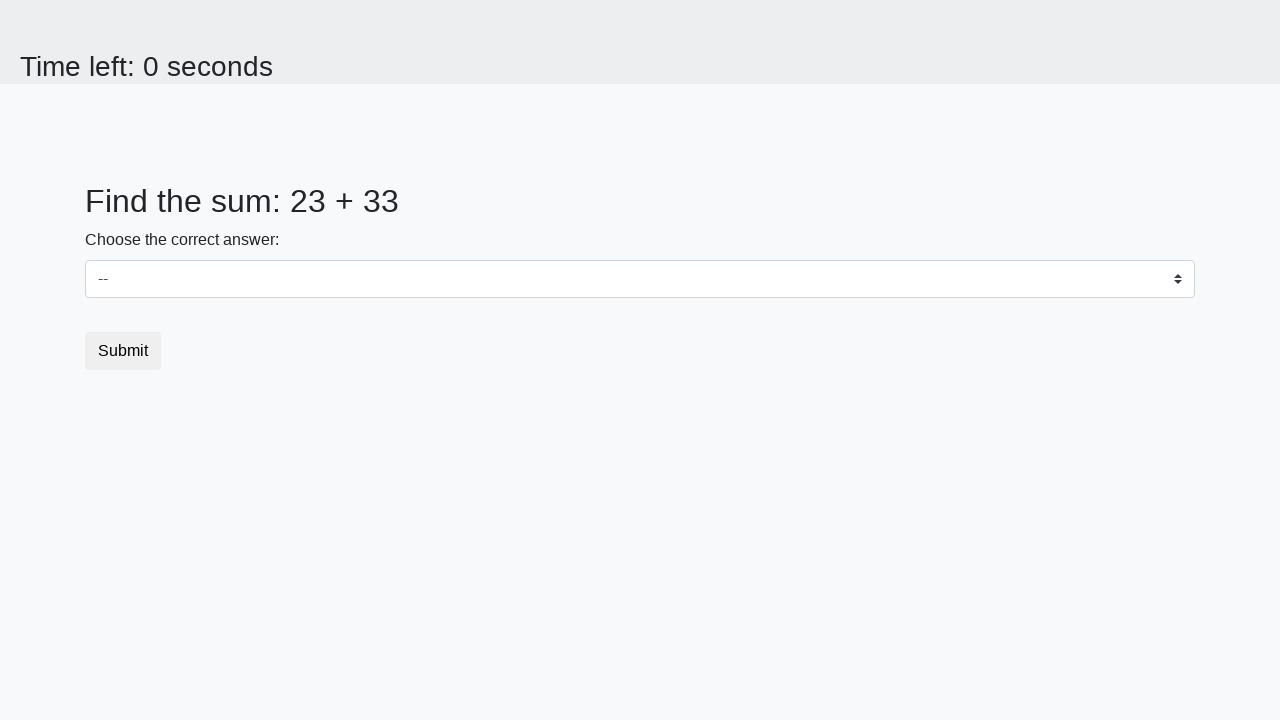

Calculated sum of 23 + 33 = 56
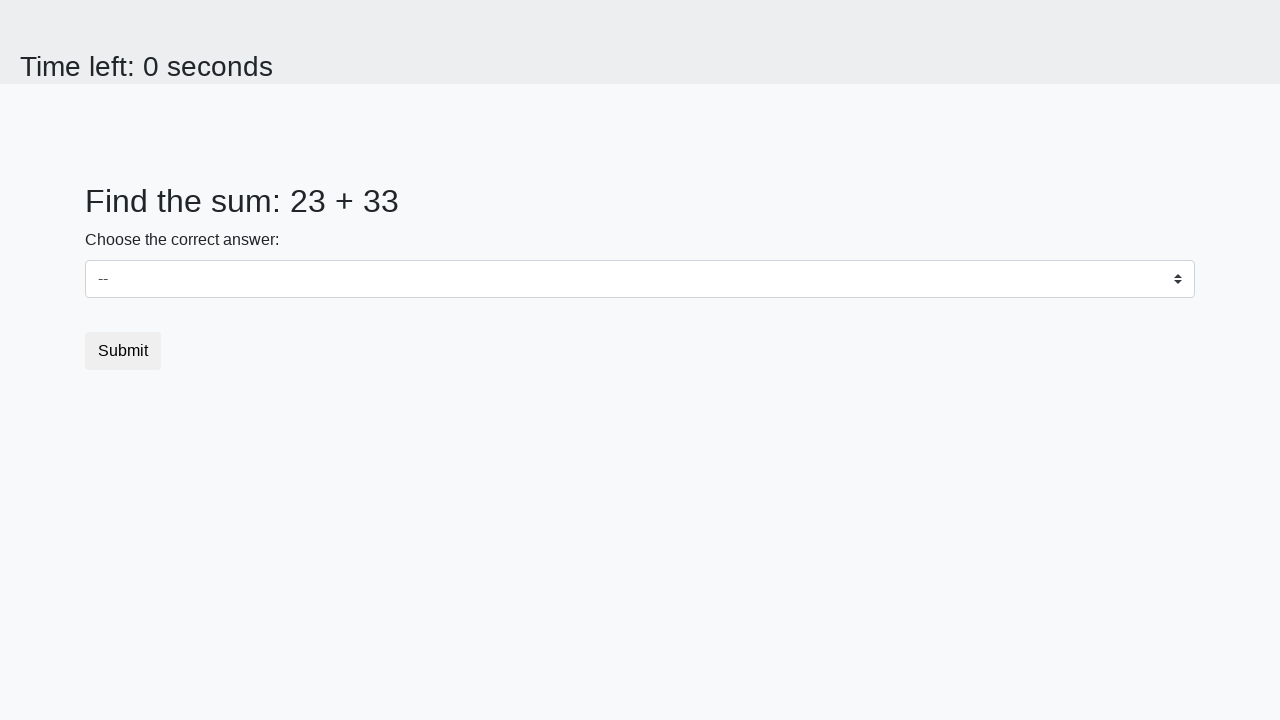

Selected sum value '56' from dropdown menu on select
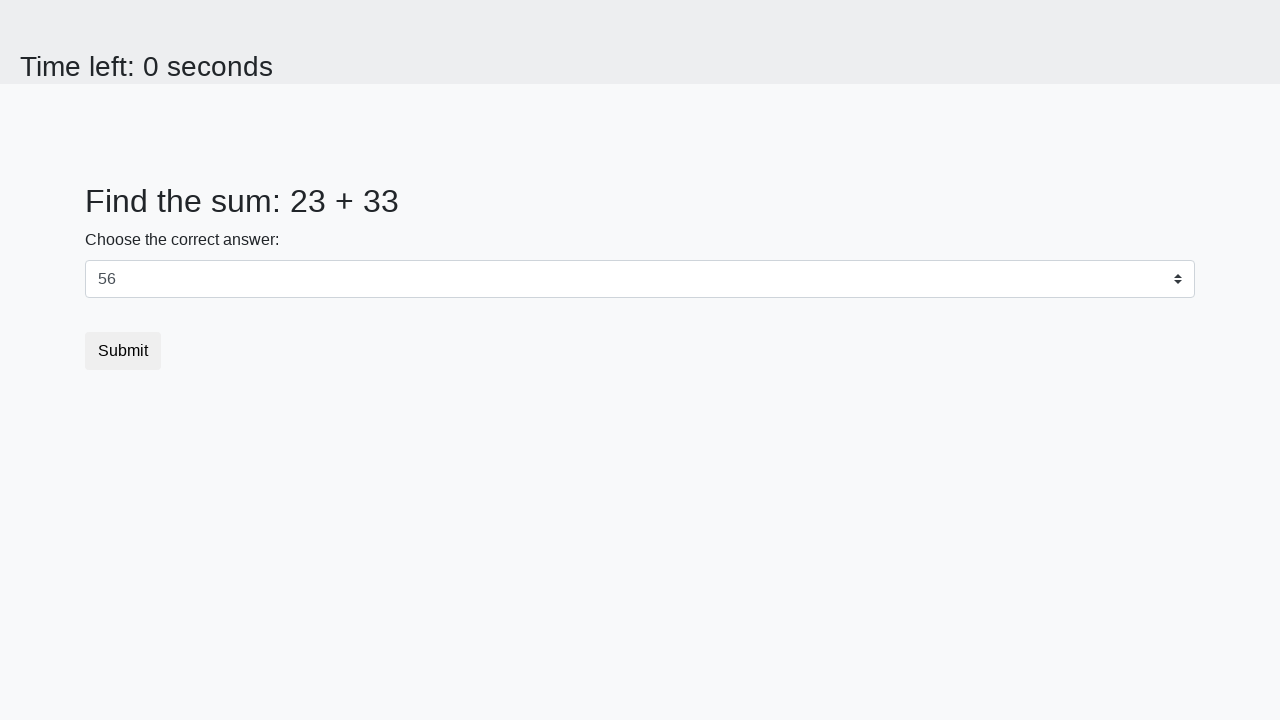

Clicked Submit button to complete the form at (123, 351) on xpath=//button[text()='Submit']
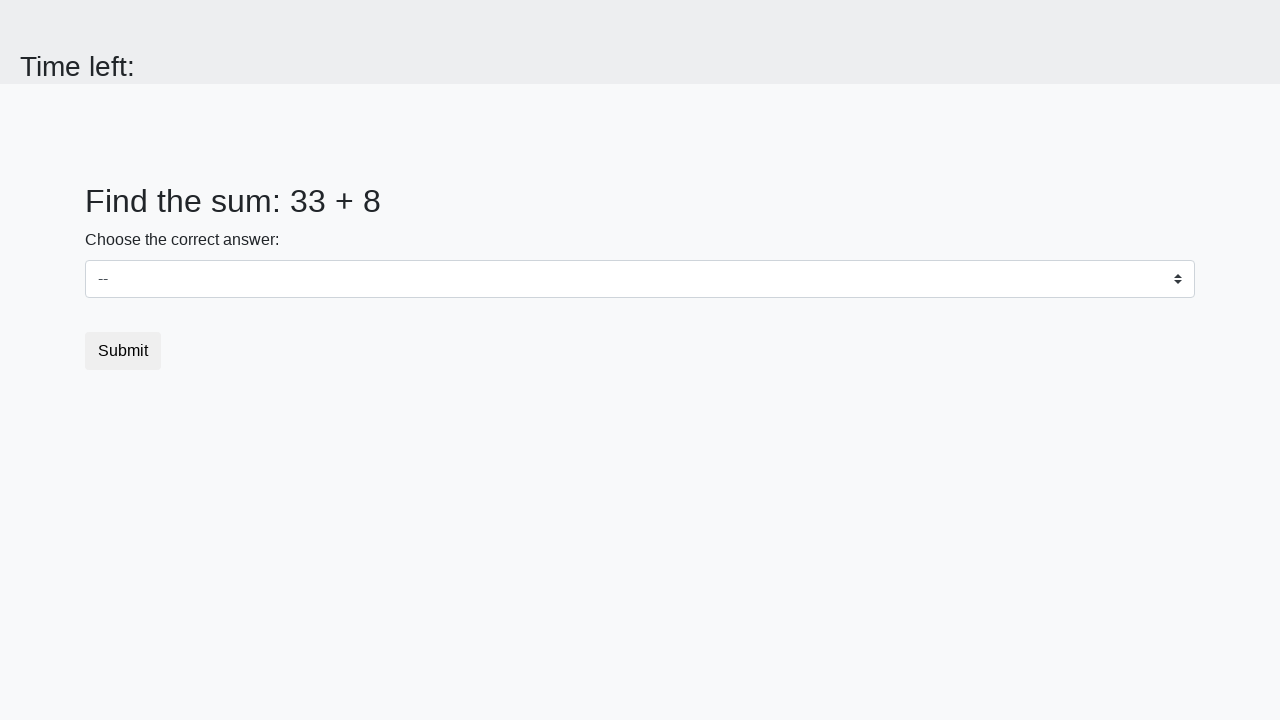

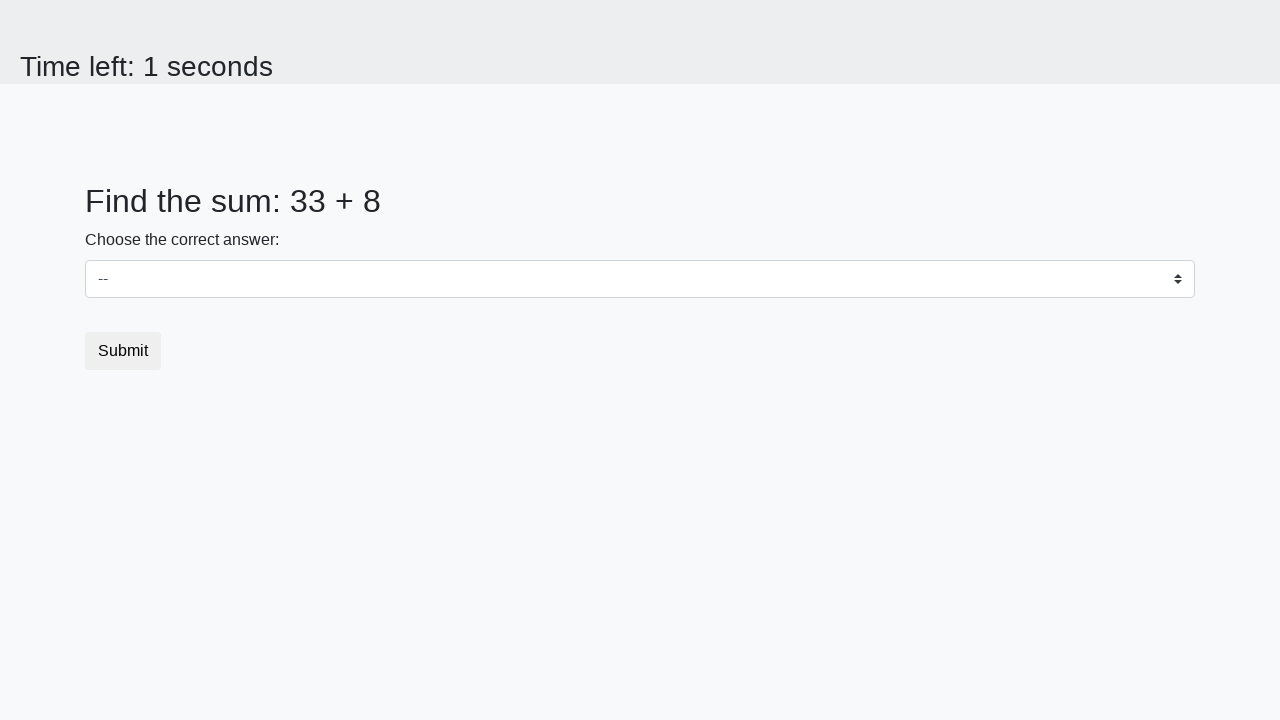